Navigates to the Home Credit India website and verifies the page loads successfully

Starting URL: https://www.homecredit.co.in/en

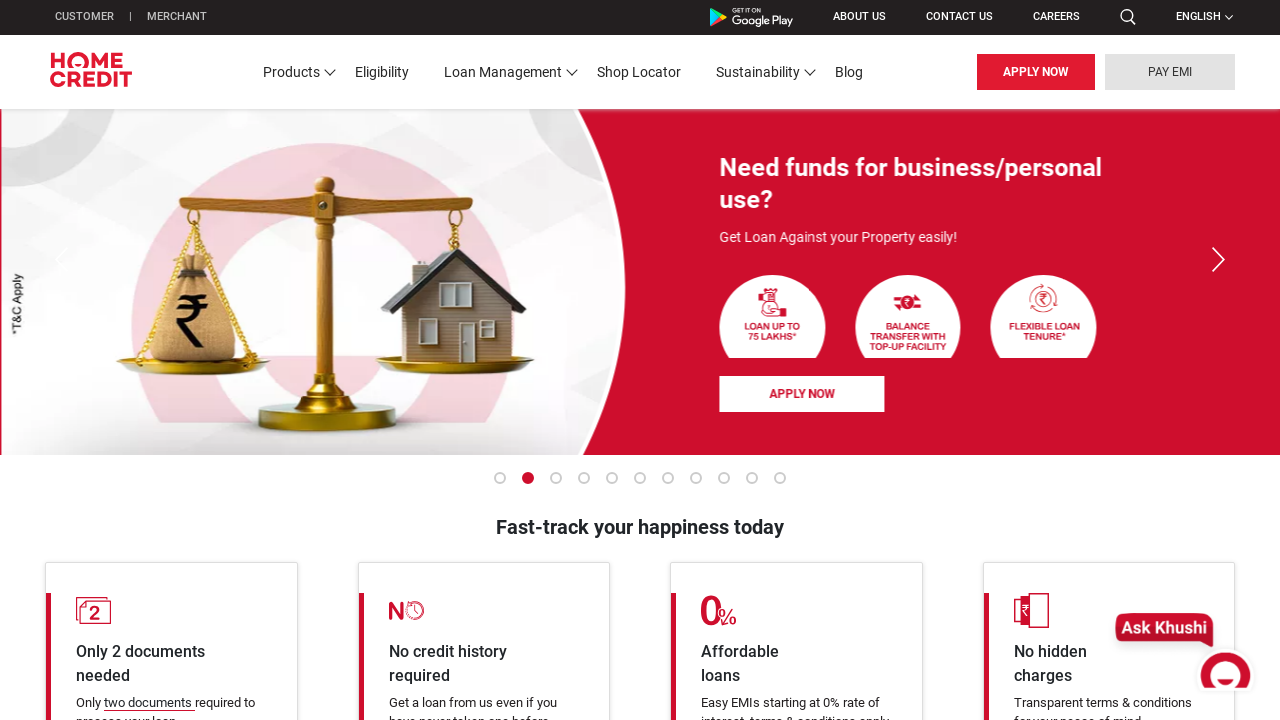

Navigated to Home Credit India website and waited for DOM to load
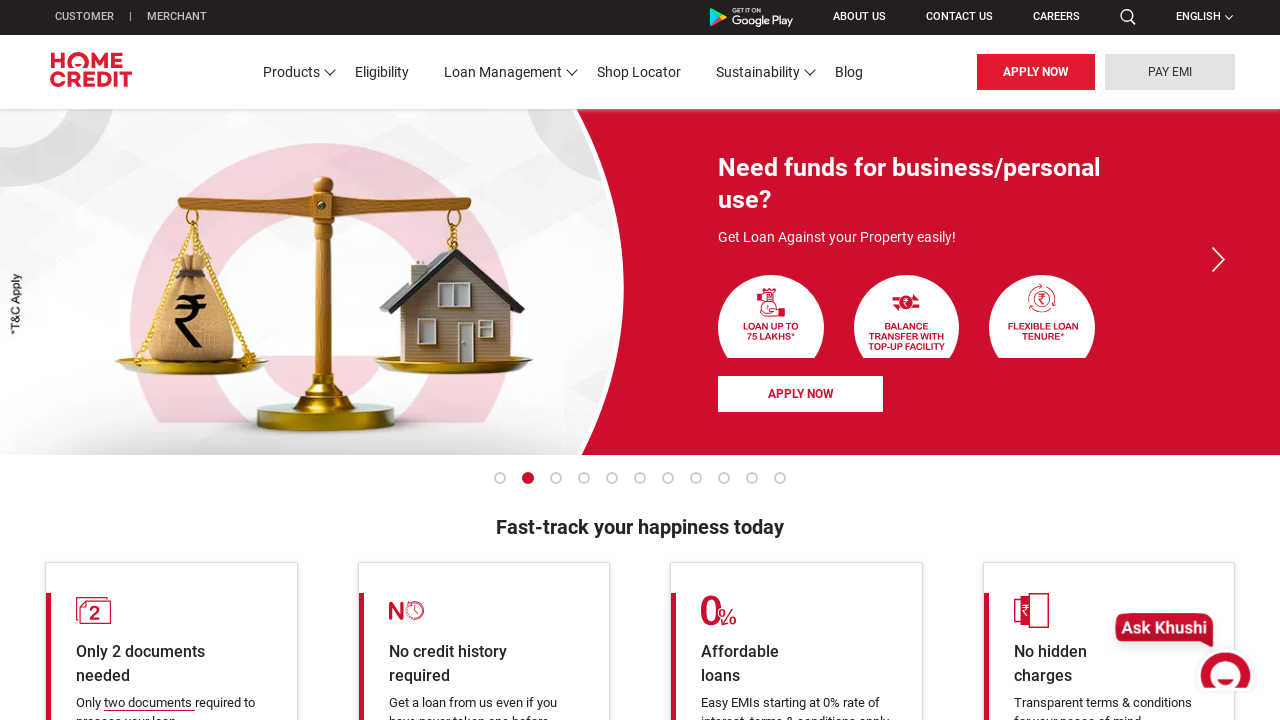

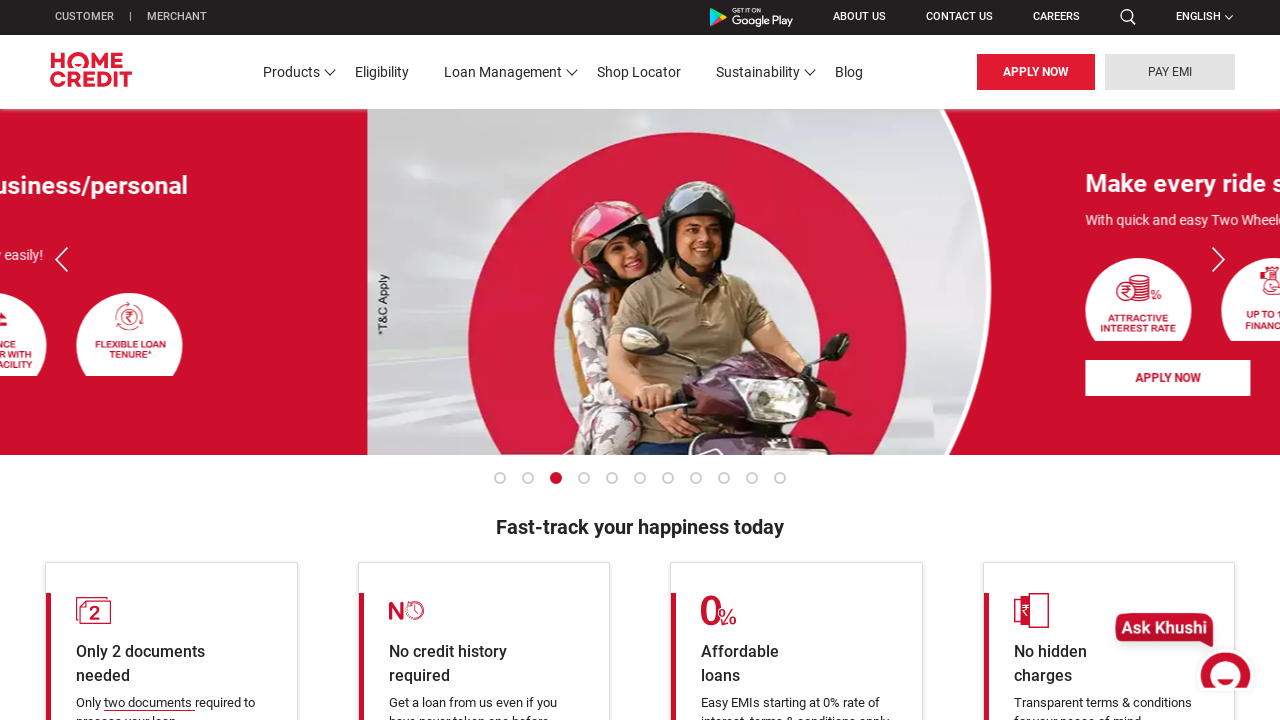